Navigates to BlazeMeter demo purchase page and clicks the primary submit button

Starting URL: http://blazedemo.com/purchase.php

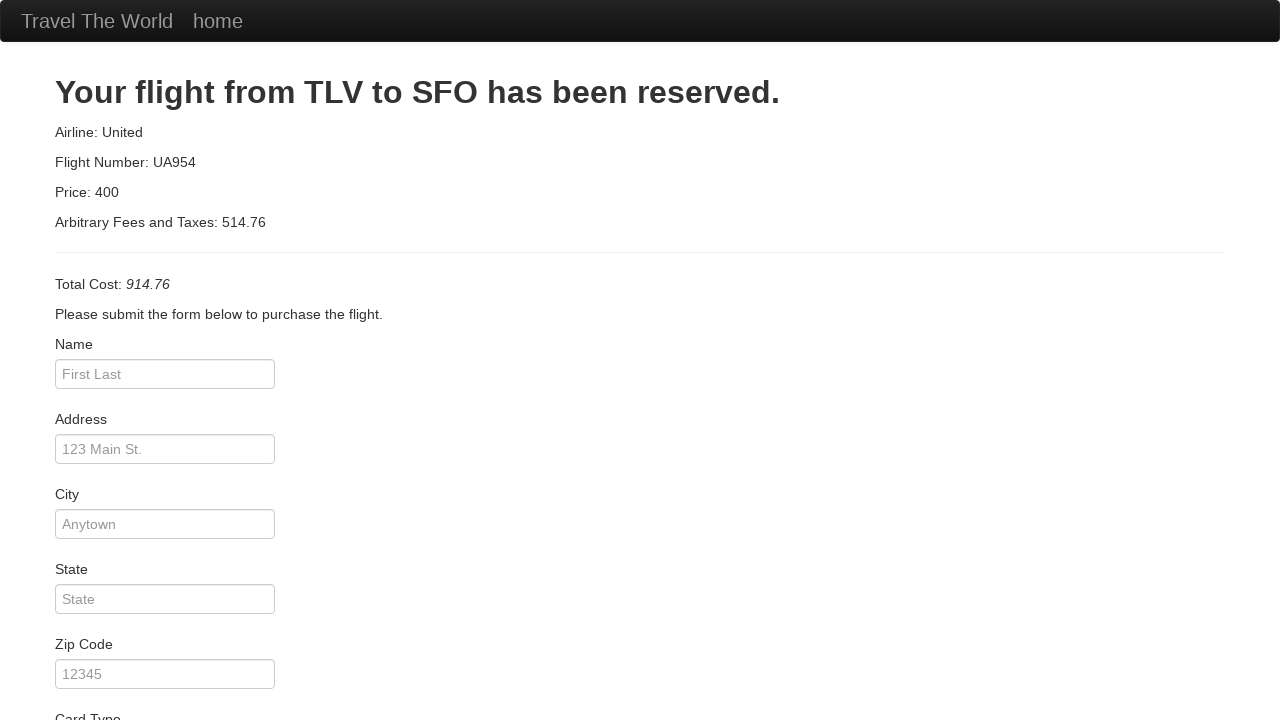

Navigated to BlazeMeter demo purchase page
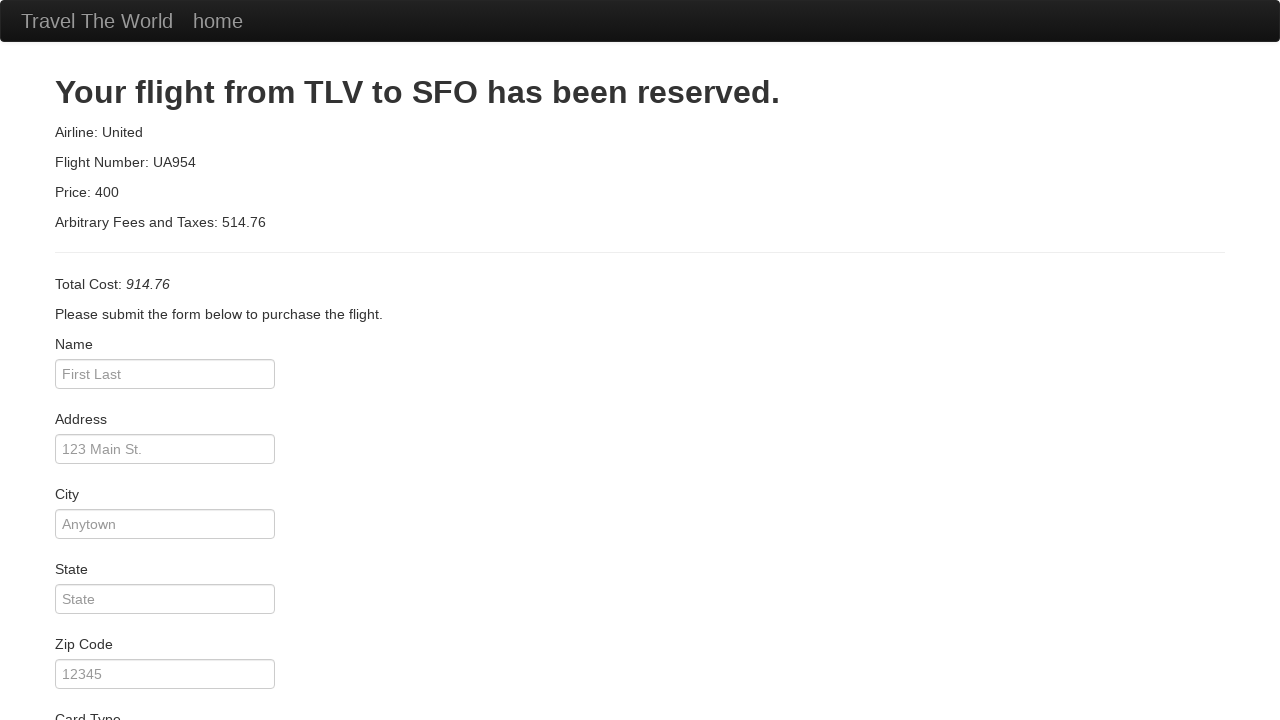

Clicked the primary submit button at (118, 685) on input.btn.btn-primary
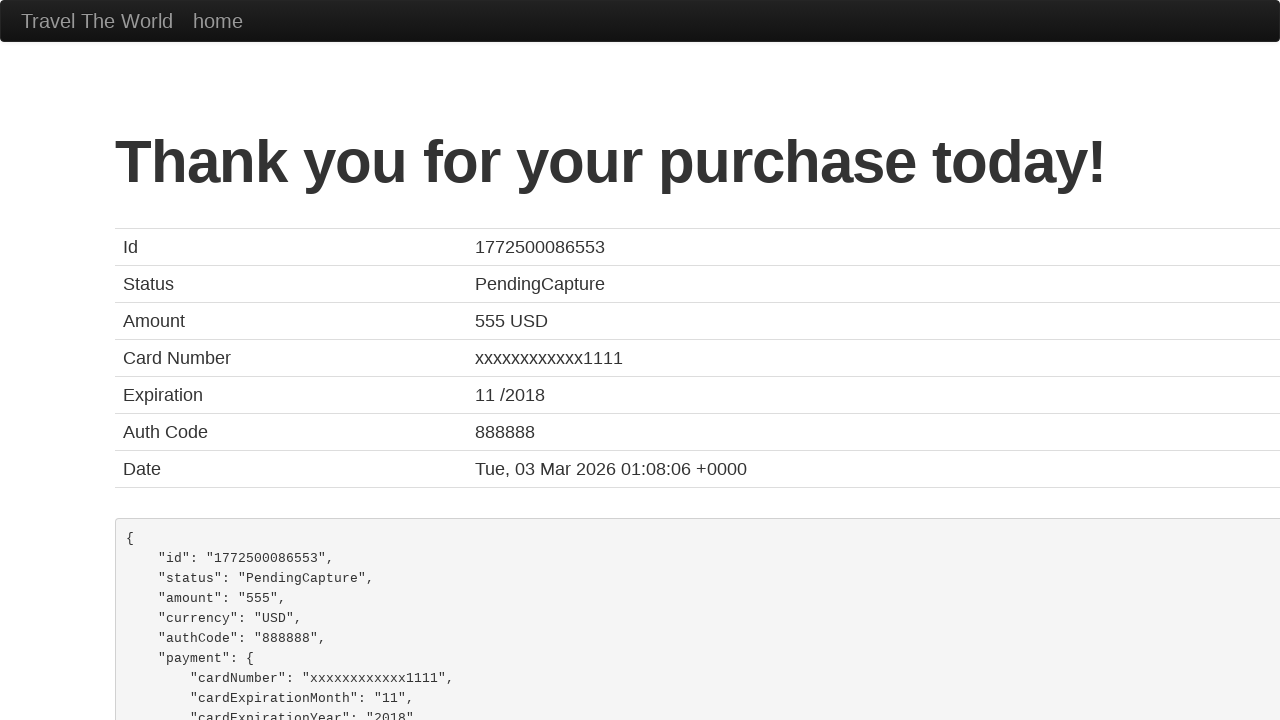

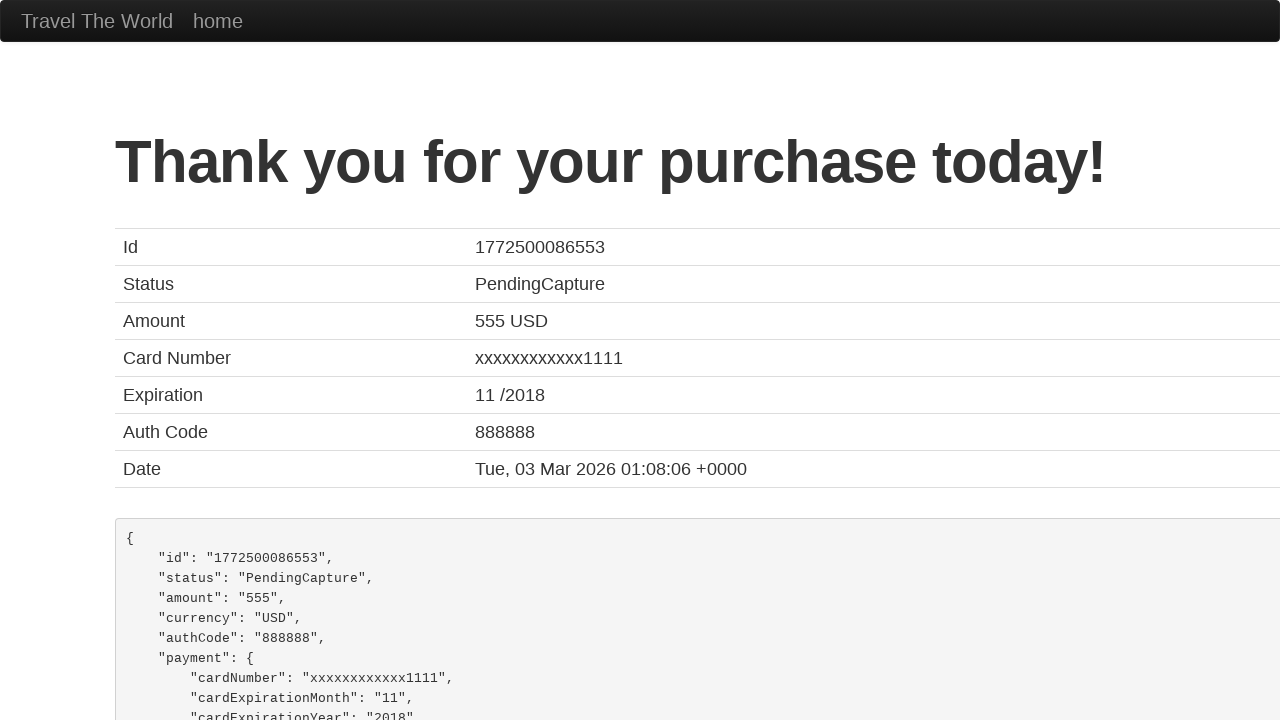